Tests the mortgage calculator by entering a purchase price value and clicking to show advanced options on the mortgage calculator form.

Starting URL: https://www.mlcalc.com

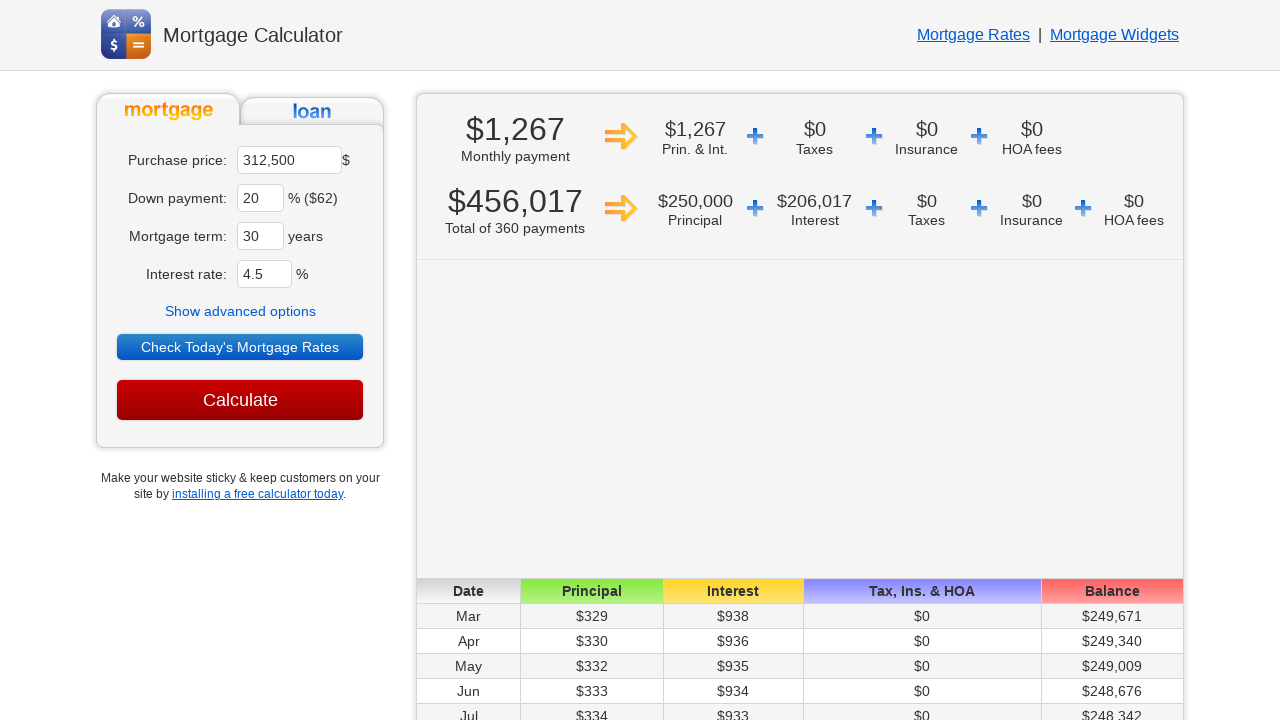

Page loaded with domcontentloaded state
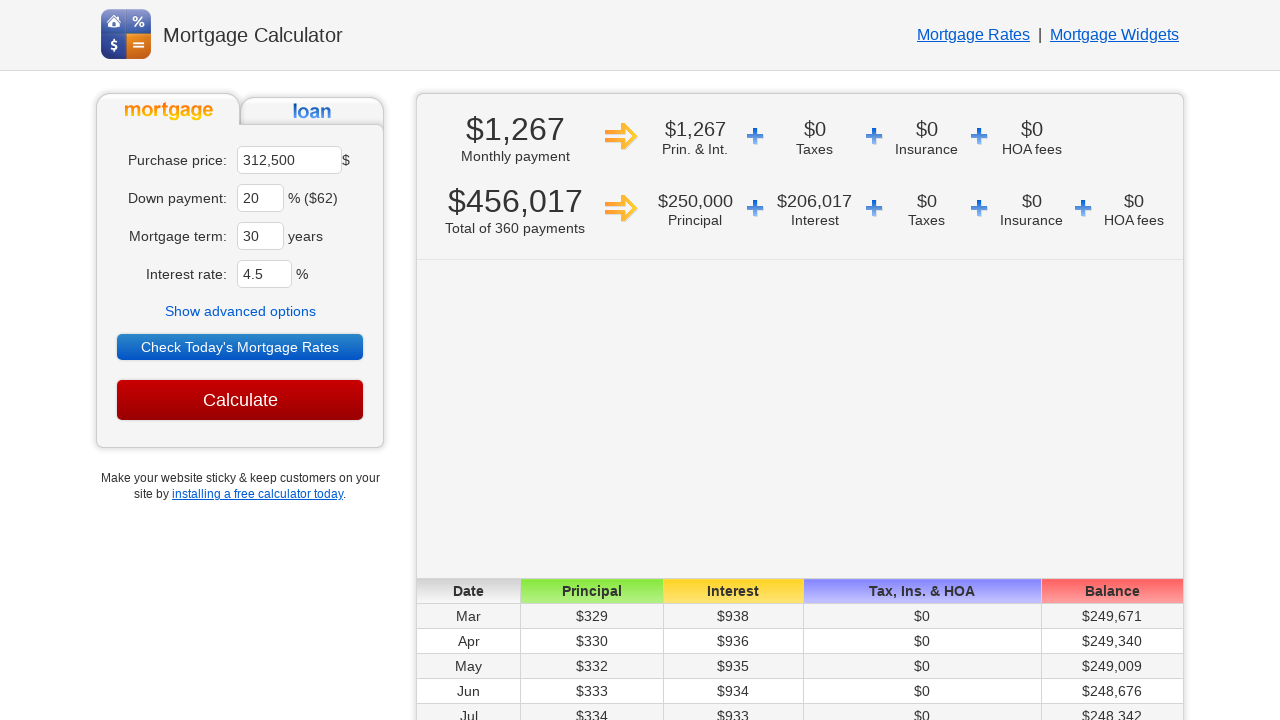

Located purchase price field
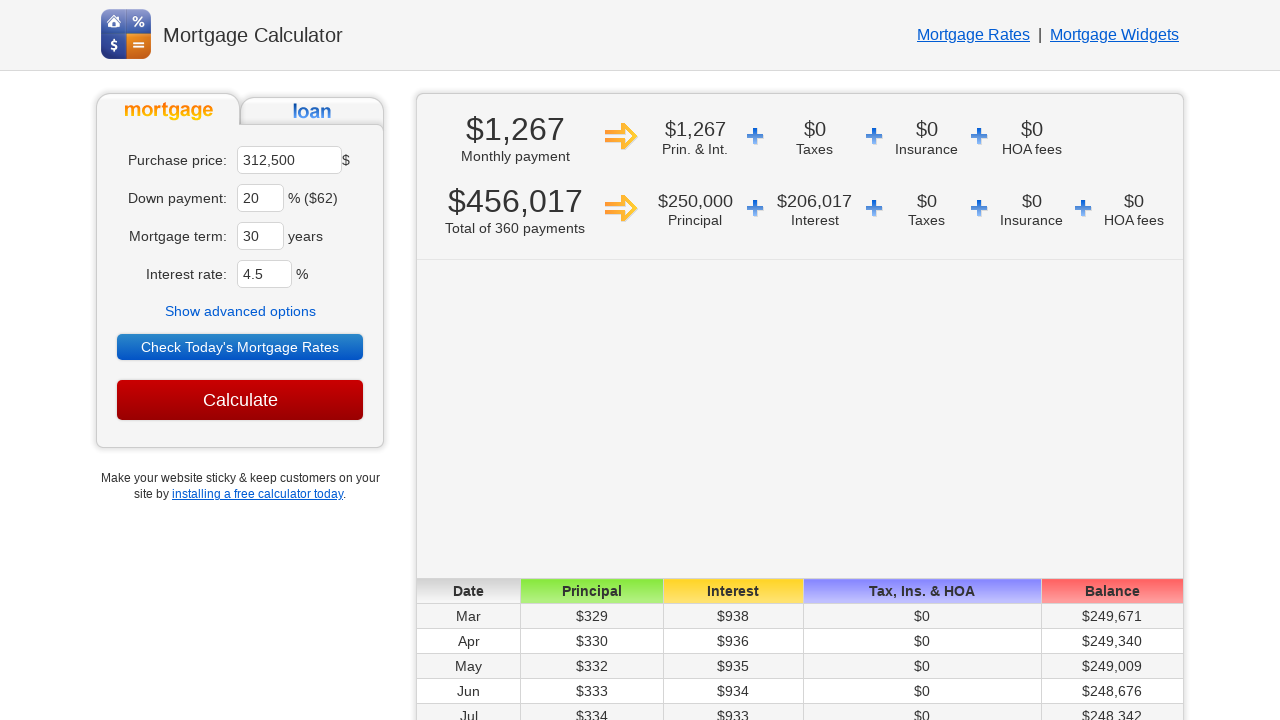

Cleared purchase price field on xpath=//*[@id='ma']
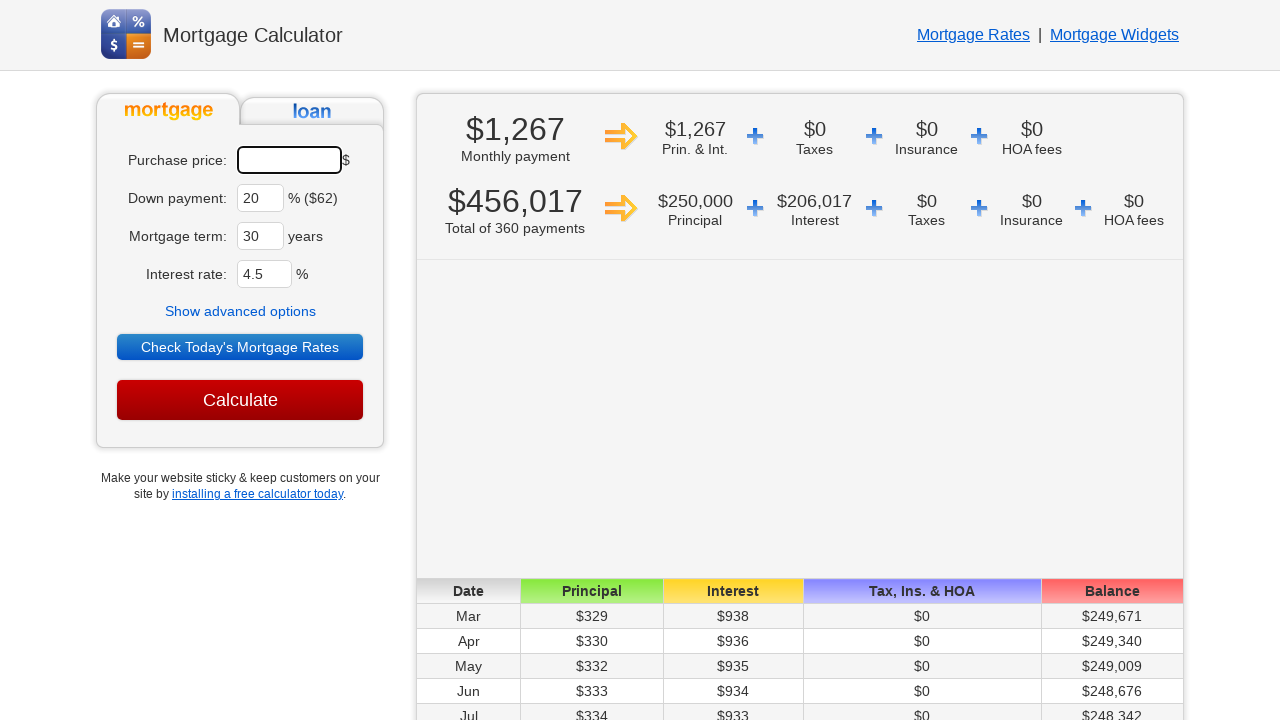

Entered purchase price value of 400000 on xpath=//*[@id='ma']
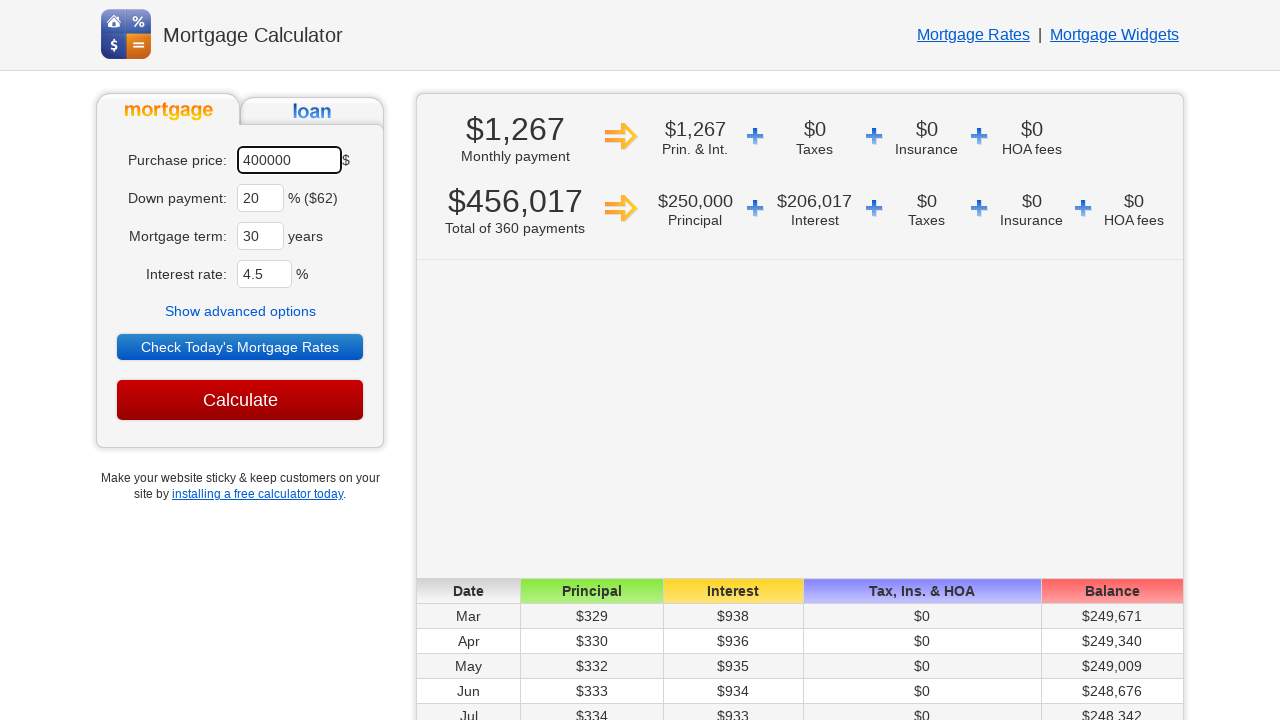

Clicked on show advanced options button at (240, 311) on xpath=//*[text()='Show advanced options']
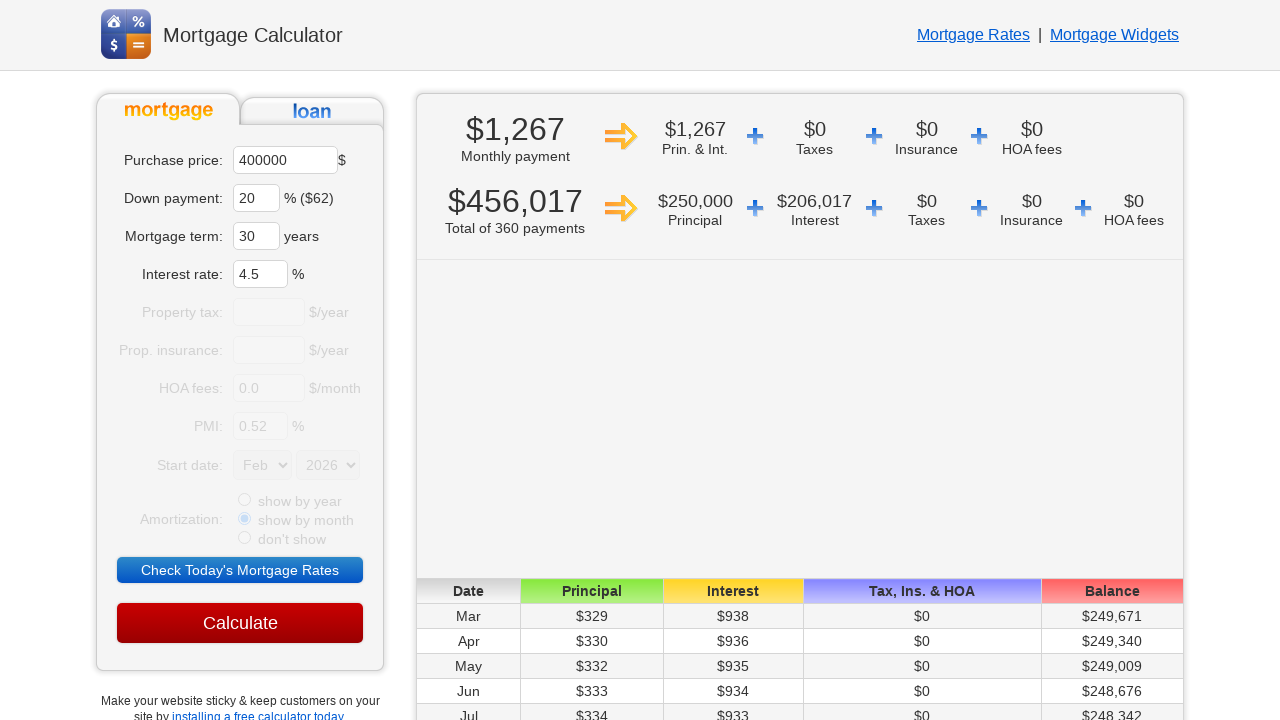

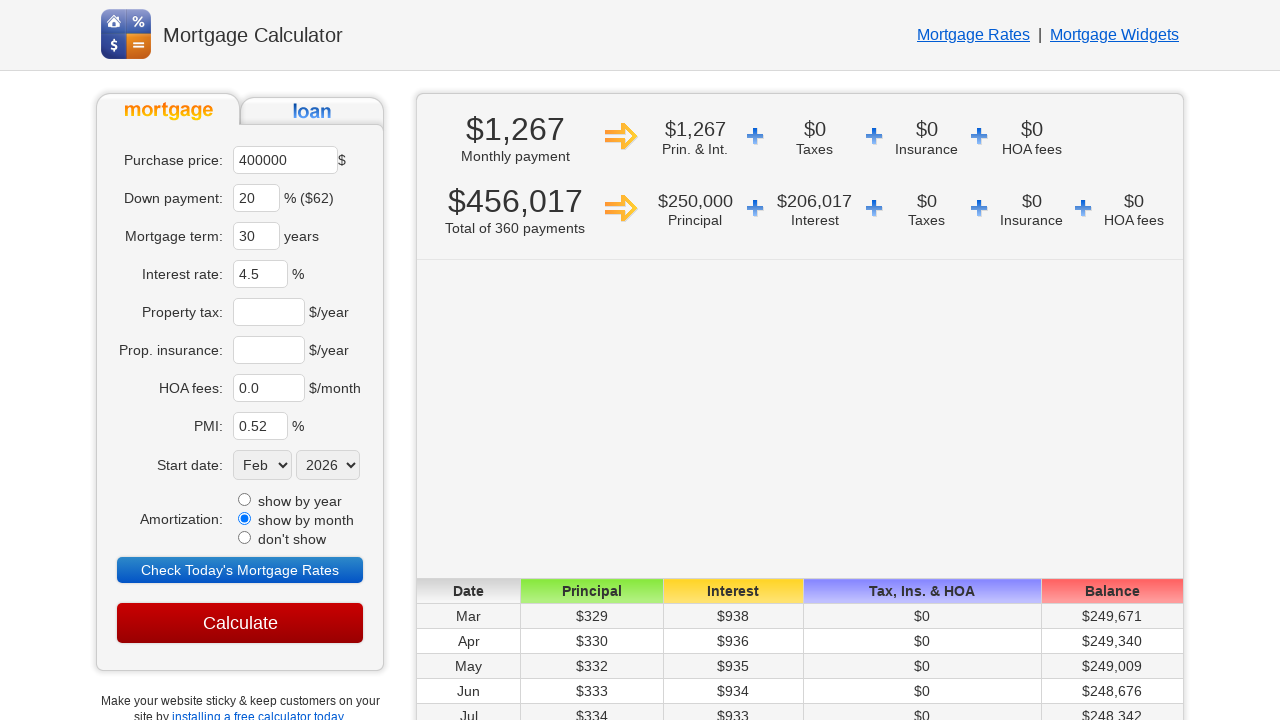